Tests that submitting the login form with empty credentials displays an error message

Starting URL: https://the-internet.herokuapp.com

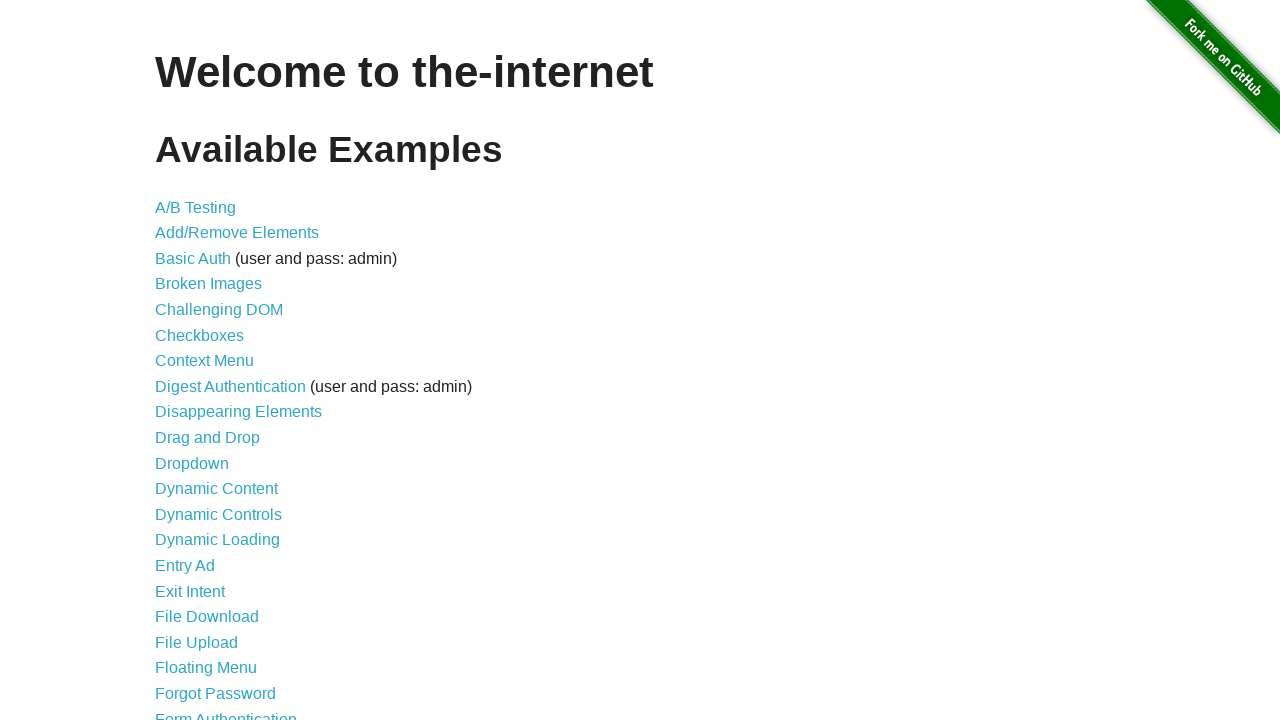

Clicked on Form Authentication link at (226, 712) on xpath=//a[normalize-space()='Form Authentication']
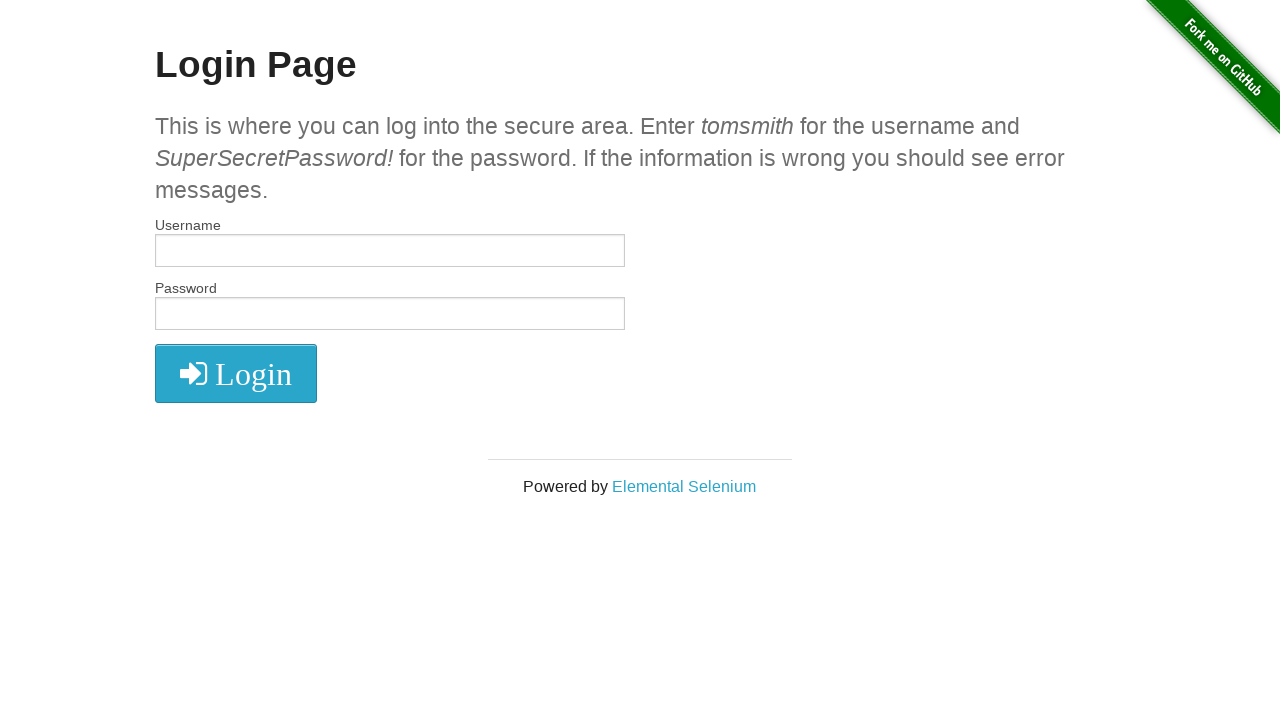

Clicked submit button without entering credentials at (236, 373) on button[type='submit']
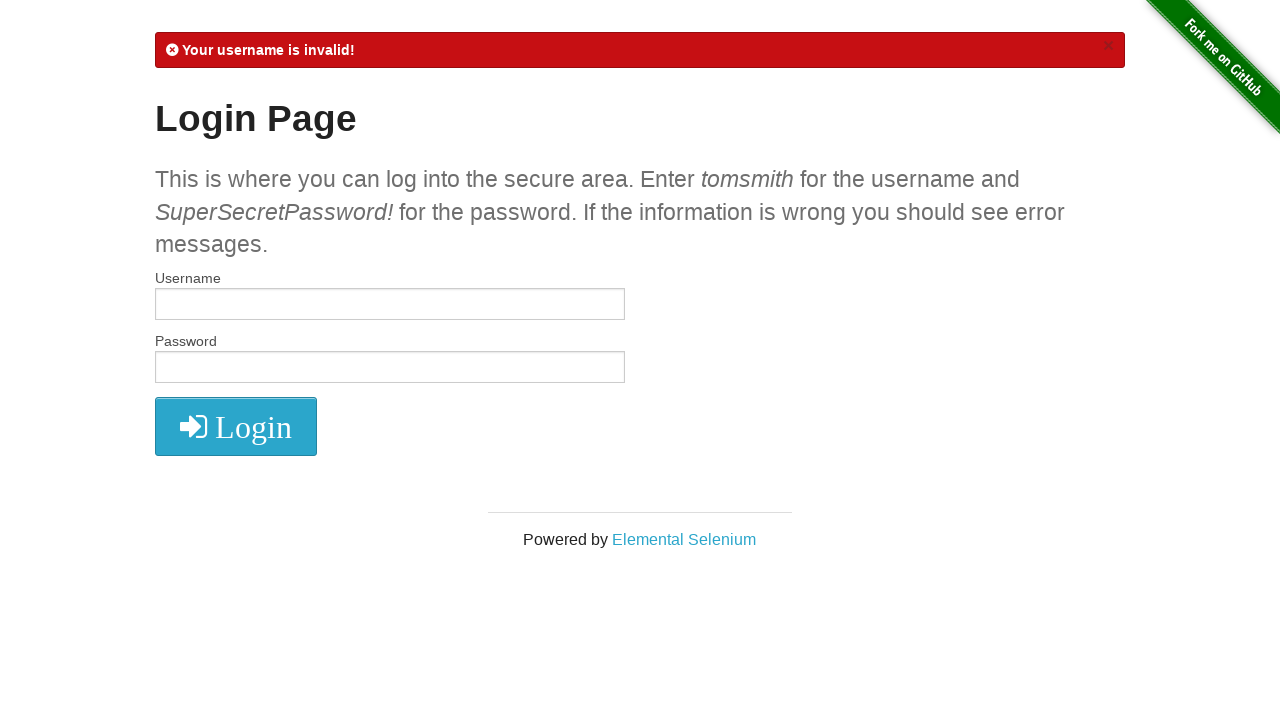

Verified error flash message is displayed
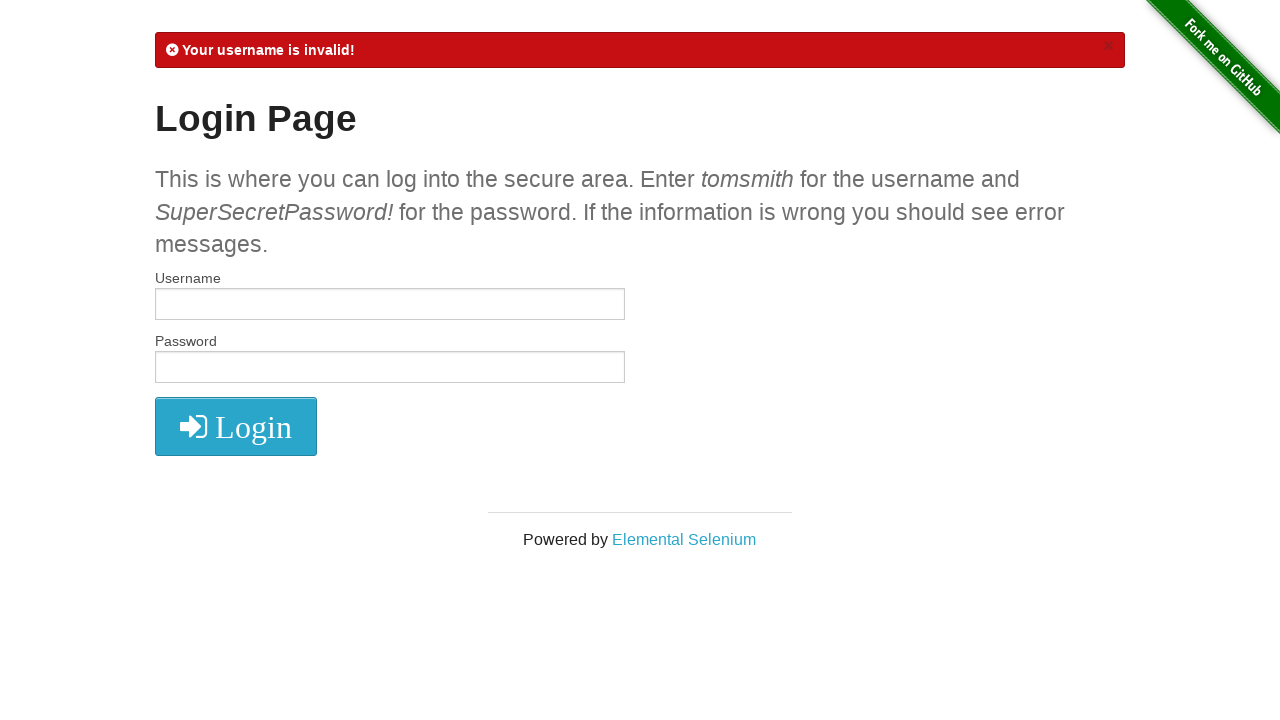

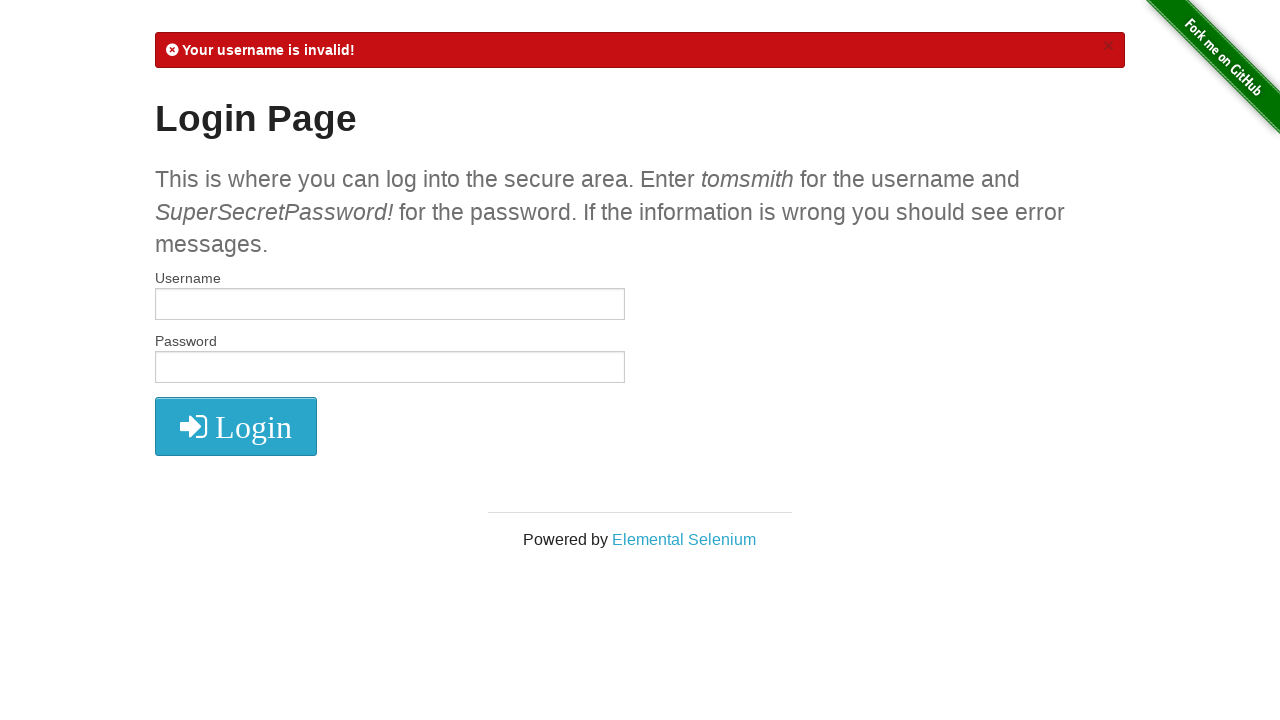